Tests JavaScript alert popup handling by clicking a button that triggers an alert and then accepting/dismissing the alert dialog

Starting URL: https://demoqa.com/alerts

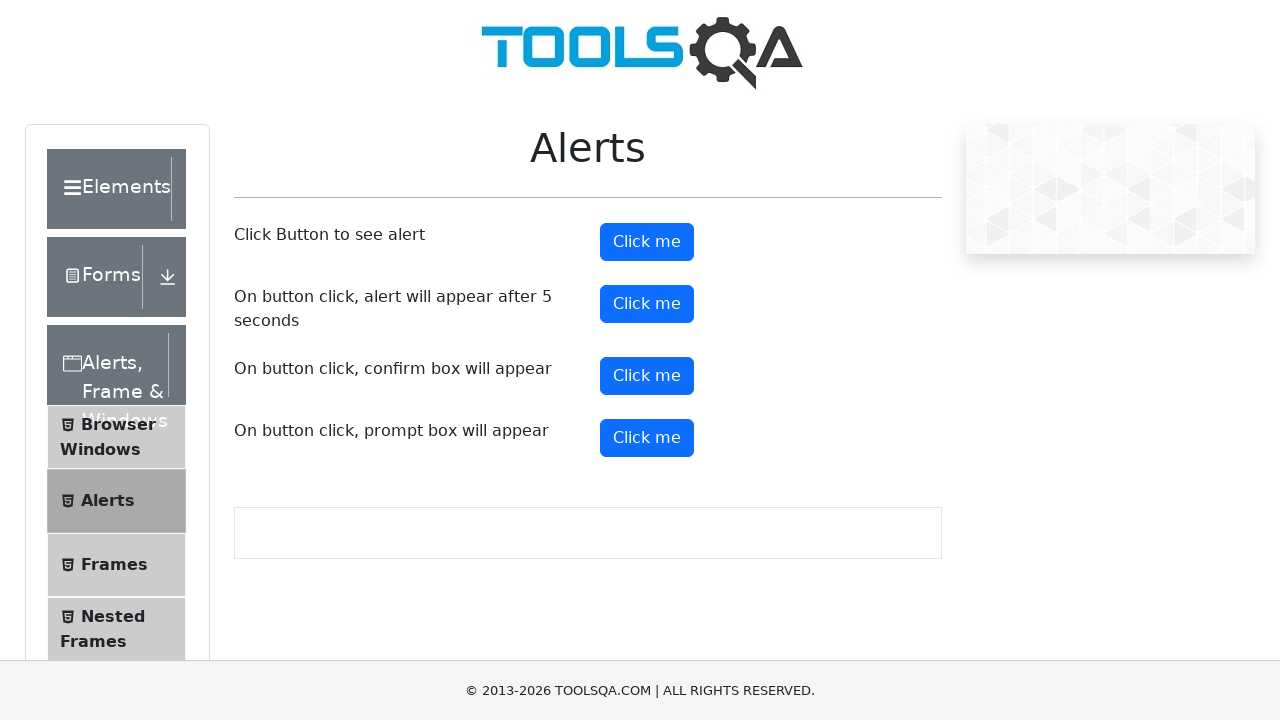

Set up dialog handler to accept alerts
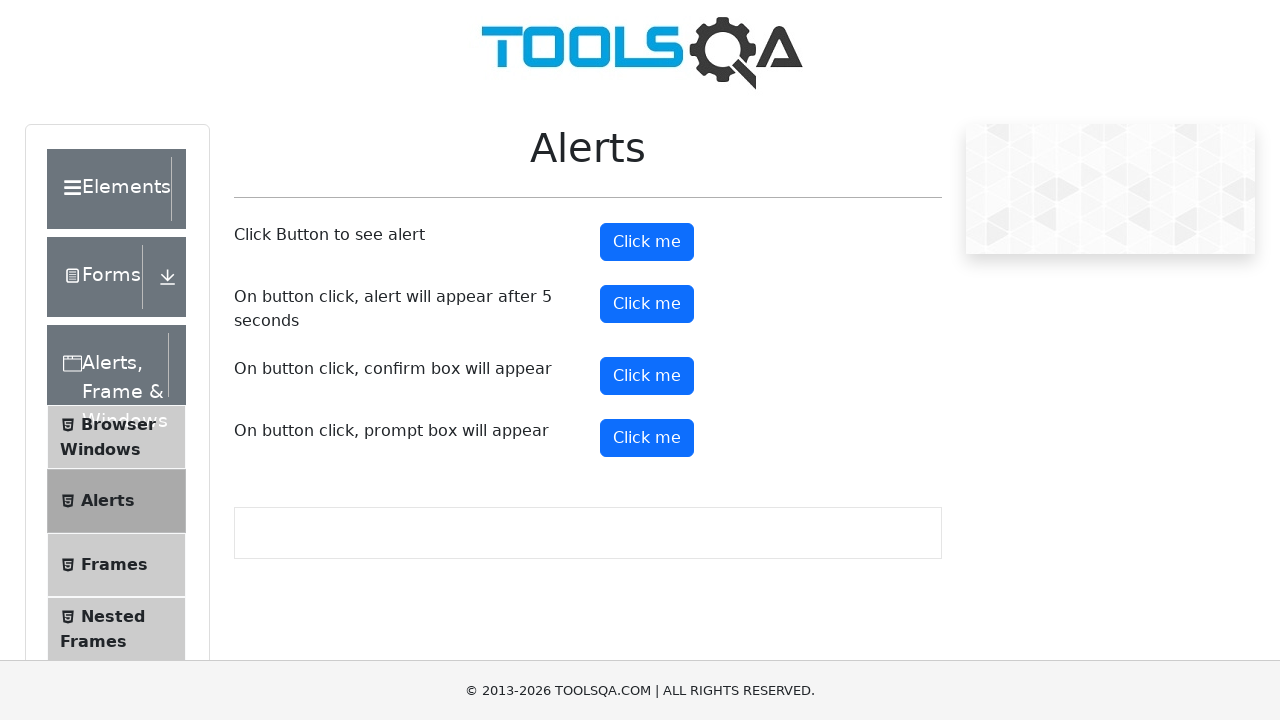

Clicked alert button to trigger JavaScript alert at (647, 242) on button#alertButton
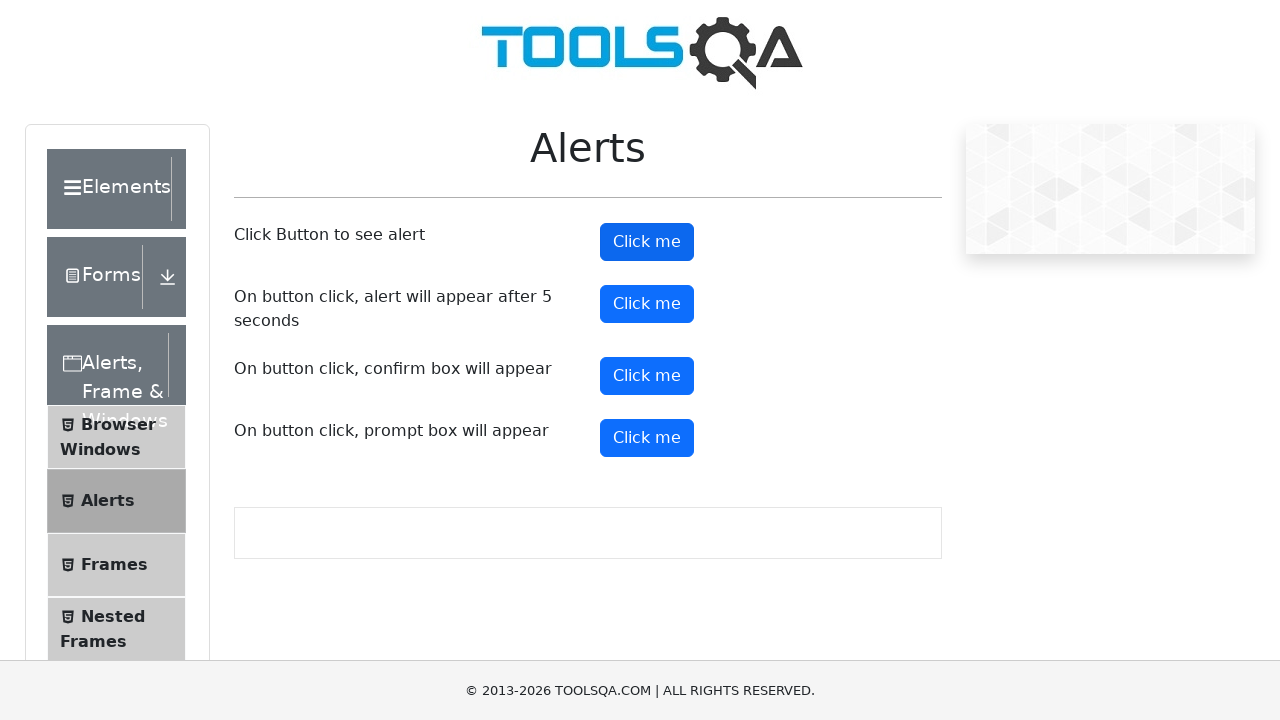

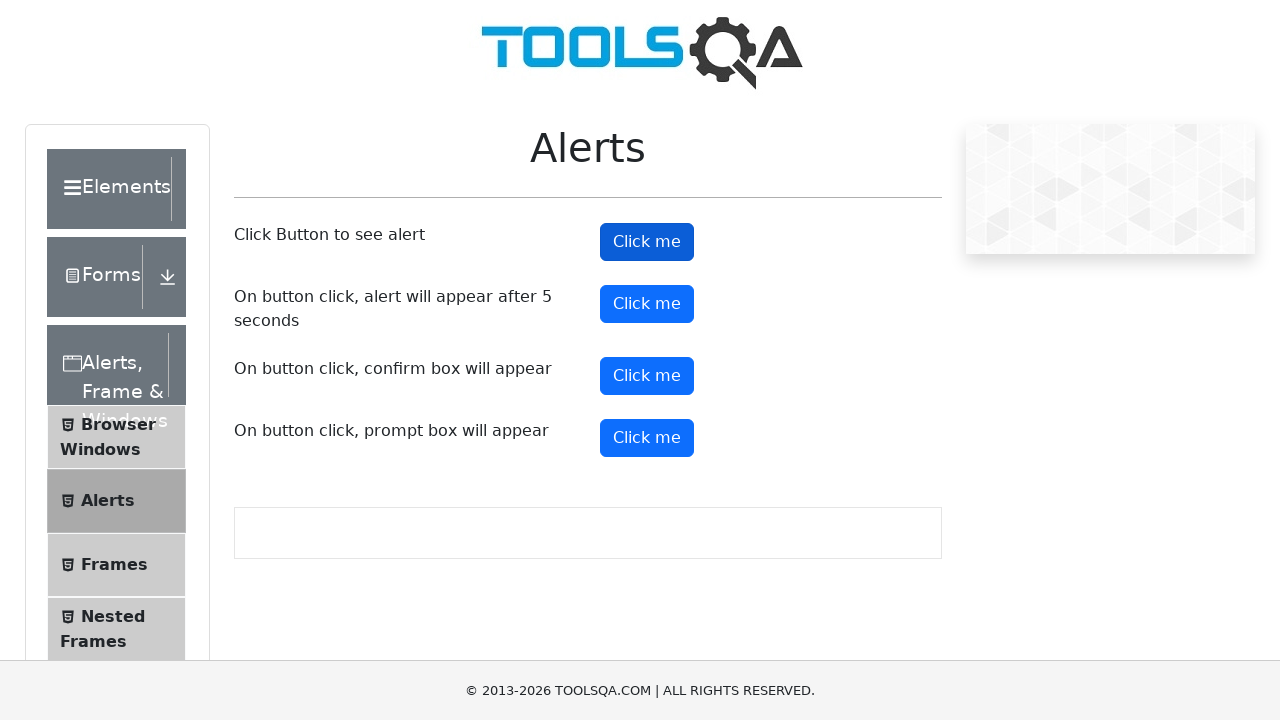